Tests web tables functionality on DemoQA by adding a new record with first name, last name, email, age, salary, and department, then verifying the data appears in the table.

Starting URL: https://demoqa.com/

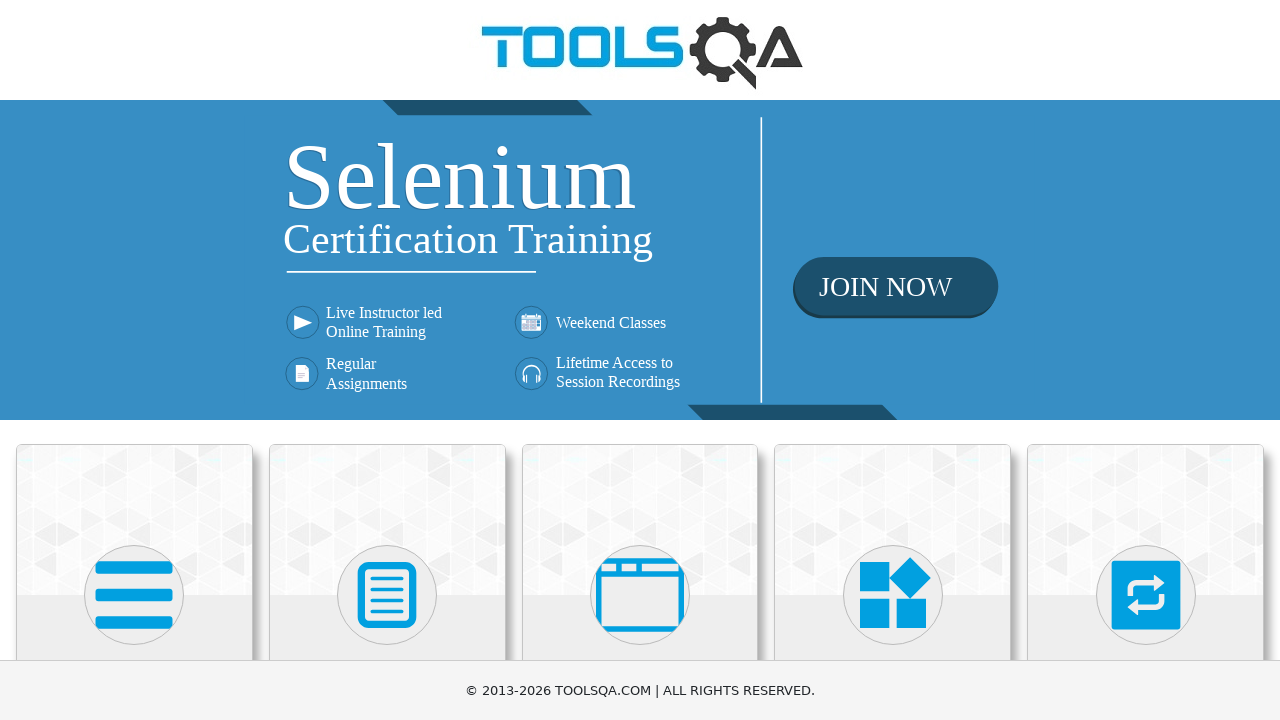

Clicked on Elements card on landing page at (134, 360) on text=Elements
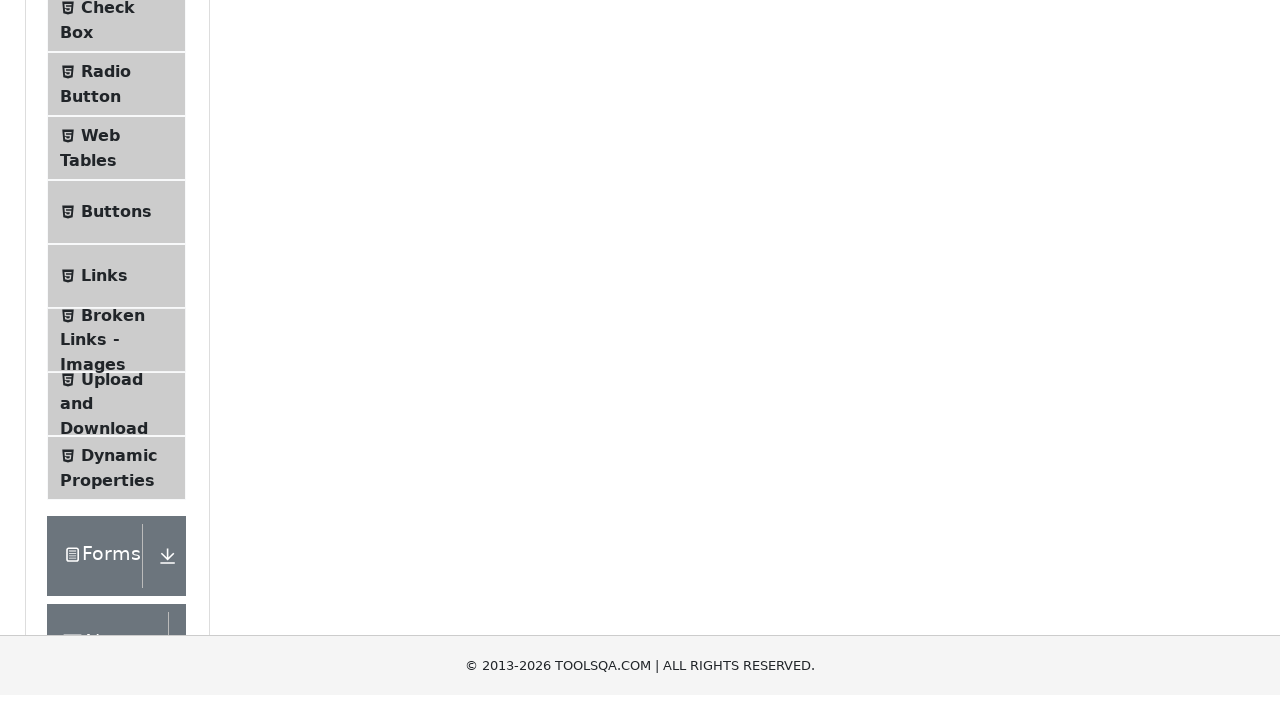

Clicked on Web Tables menu item at (100, 440) on text=Web Tables
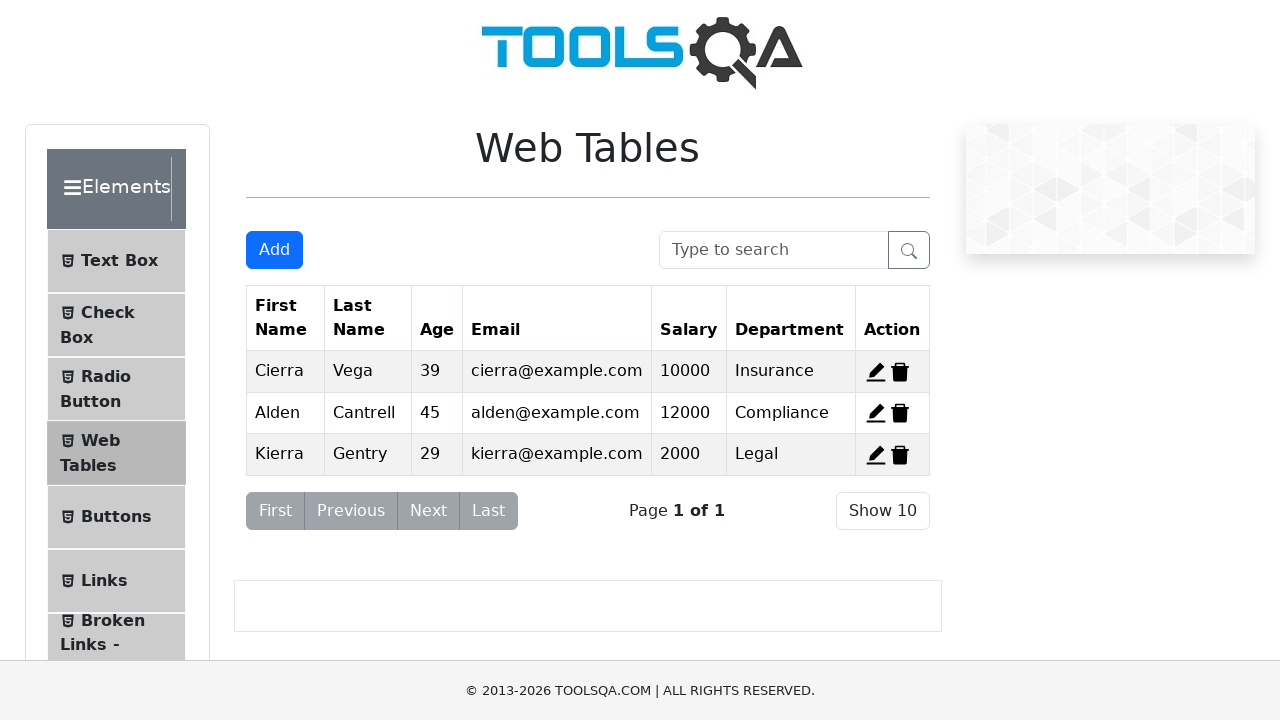

Clicked Add button to open registration form at (274, 250) on #addNewRecordButton
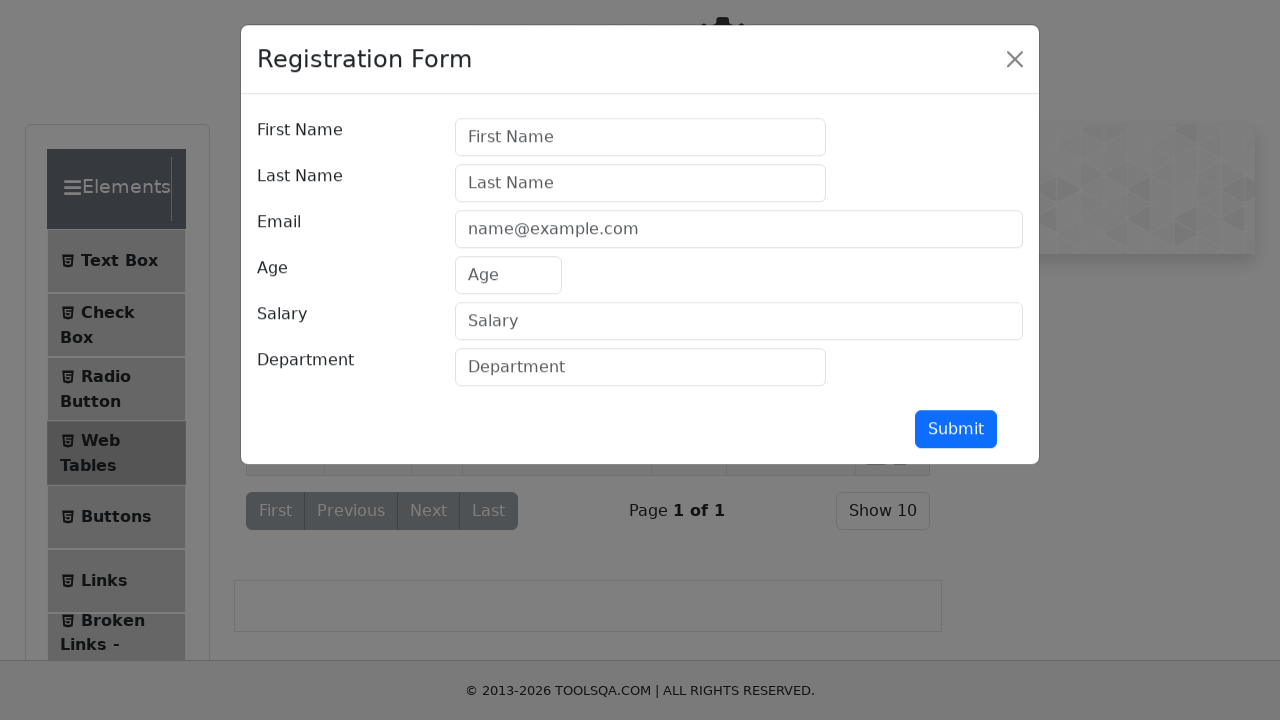

Registration form modal appeared
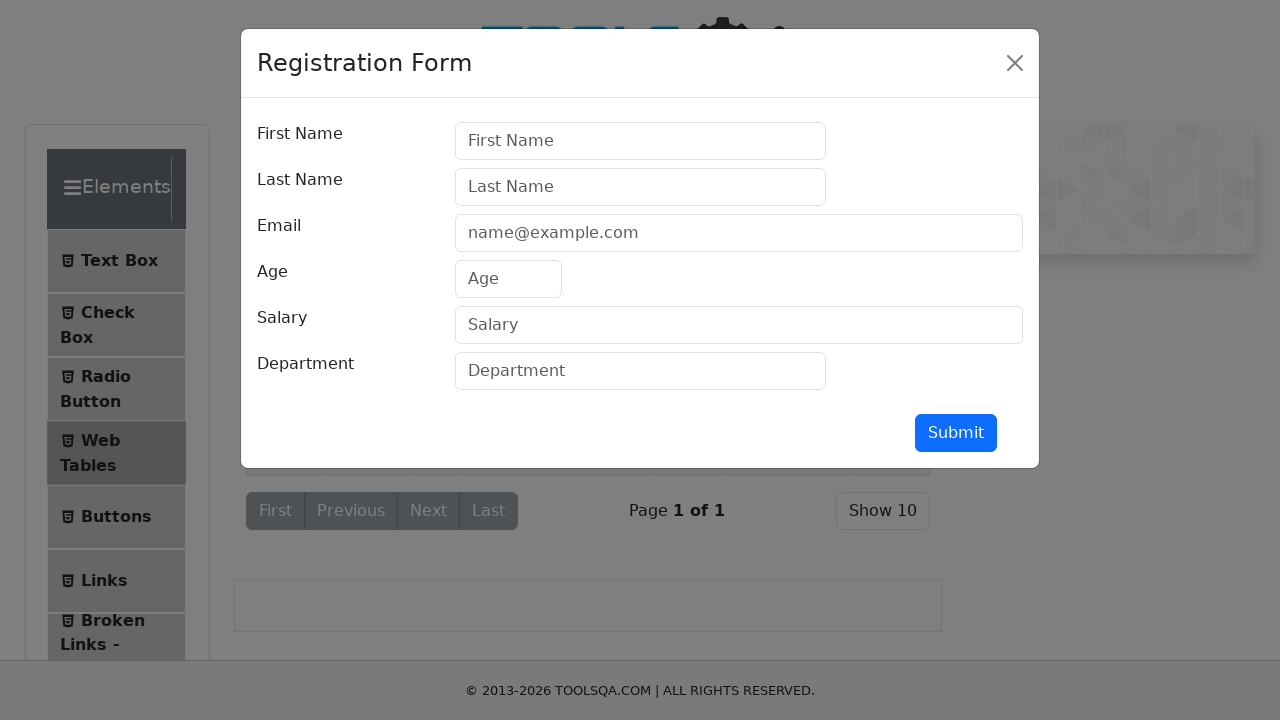

Filled first name field with 'Michael' on #firstName
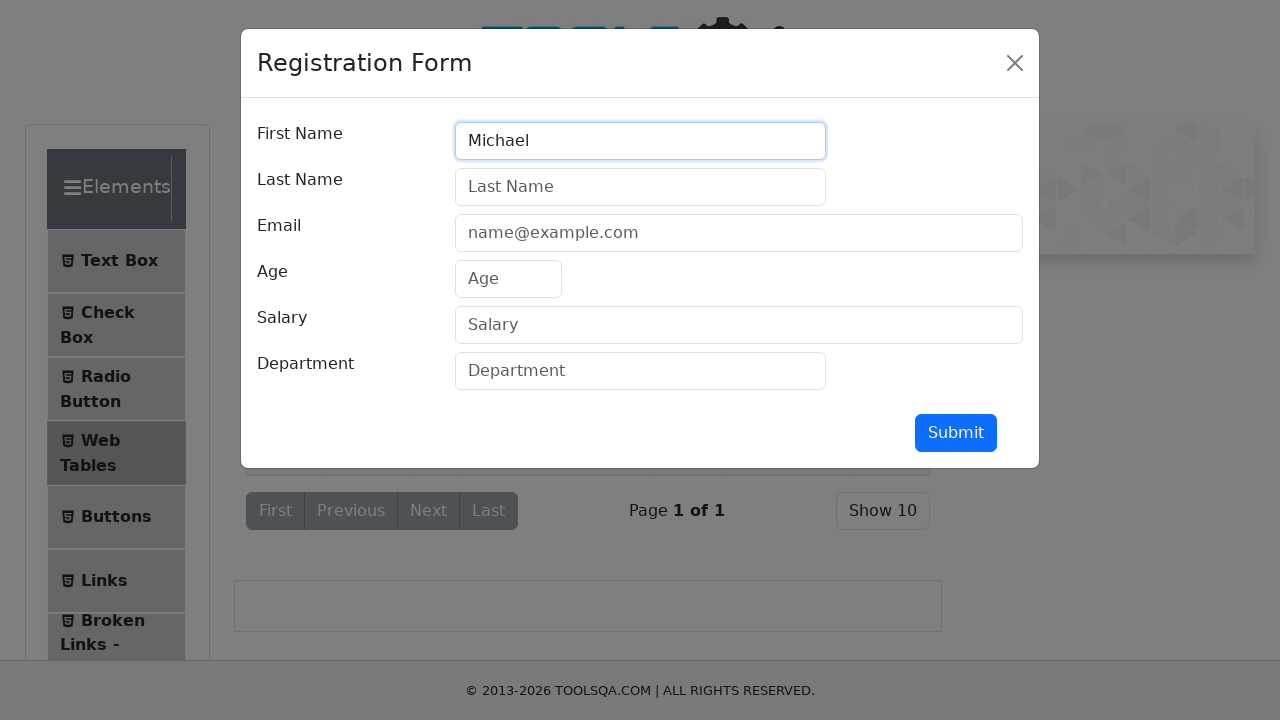

Filled last name field with 'Johnson' on #lastName
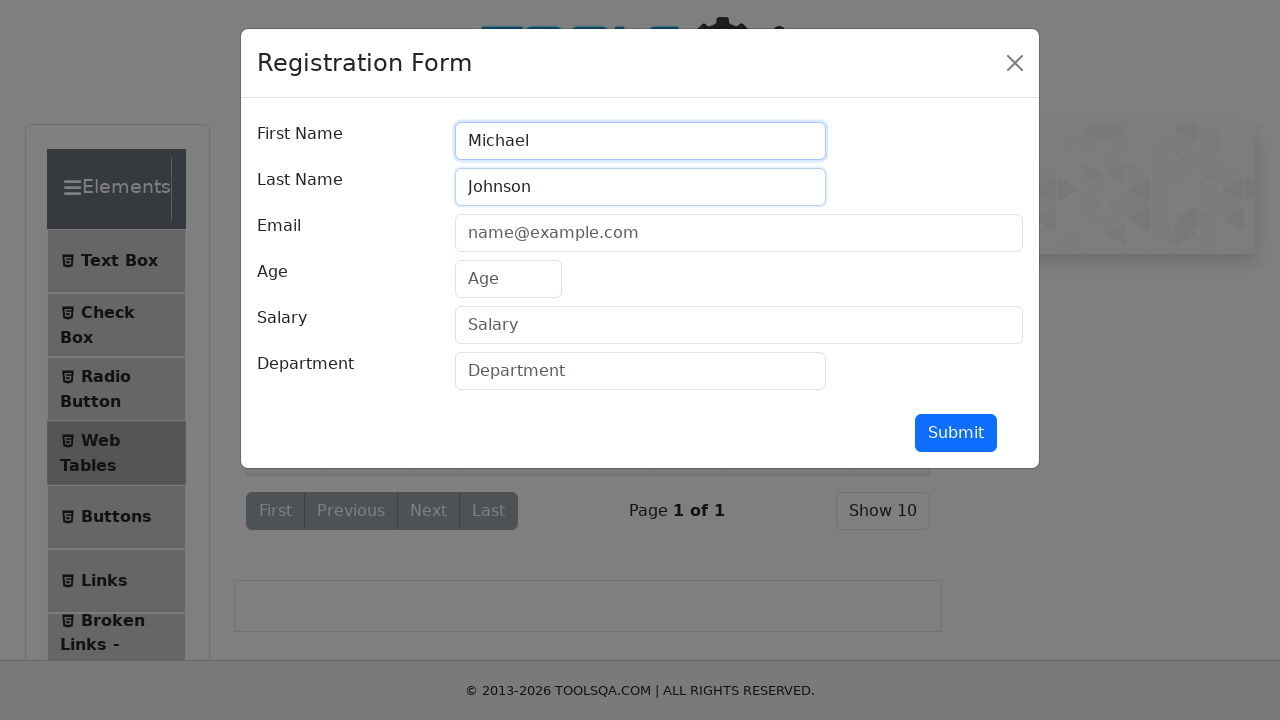

Filled email field with 'michael.johnson@example.com' on #userEmail
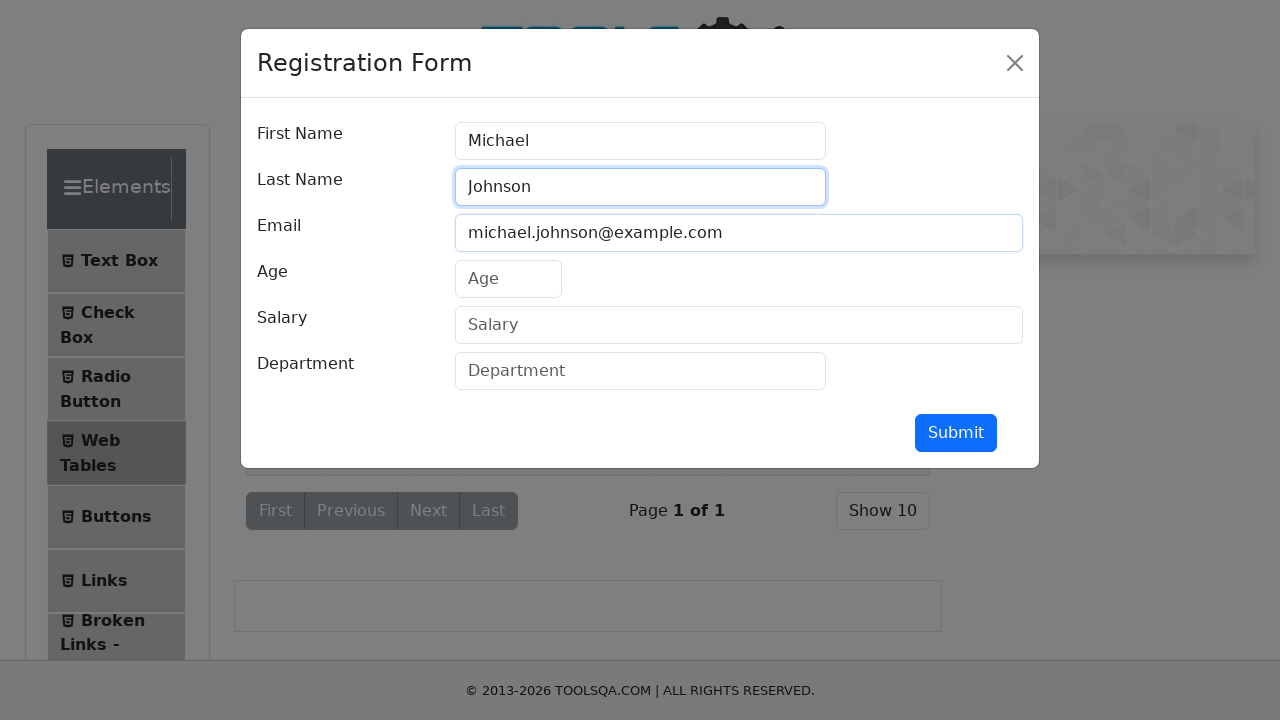

Filled age field with '35' on #age
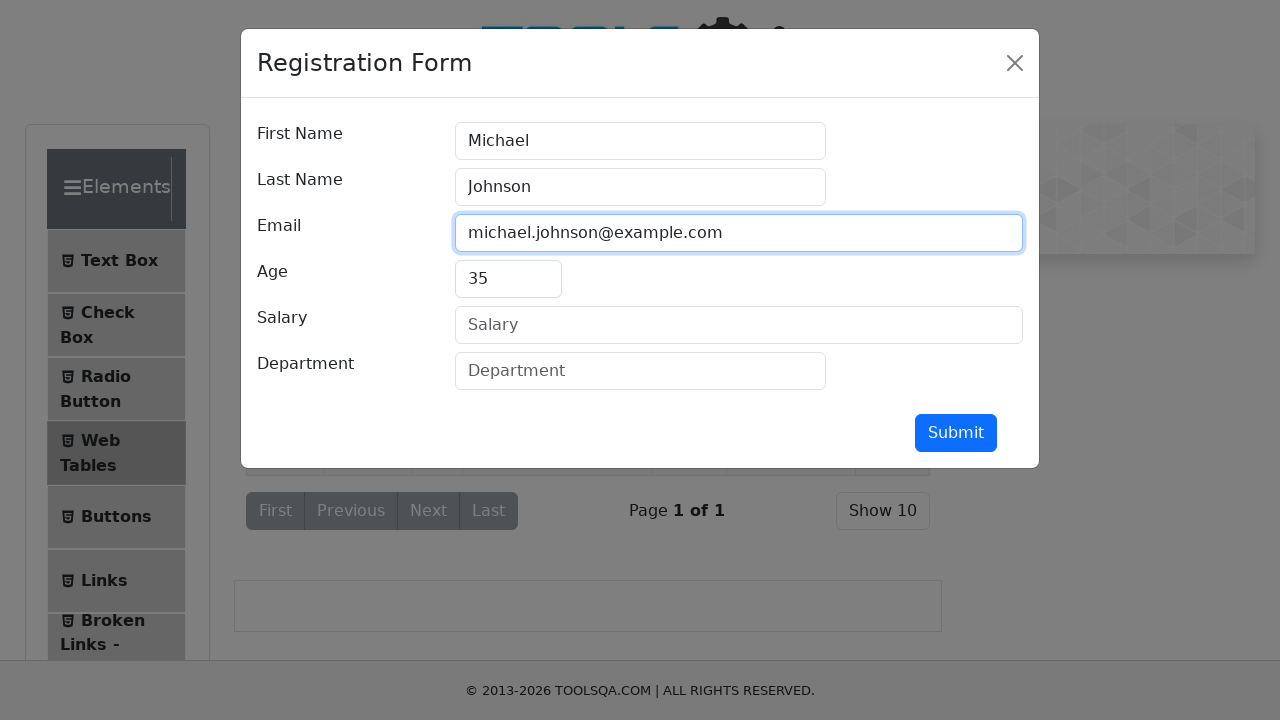

Filled salary field with '75000' on #salary
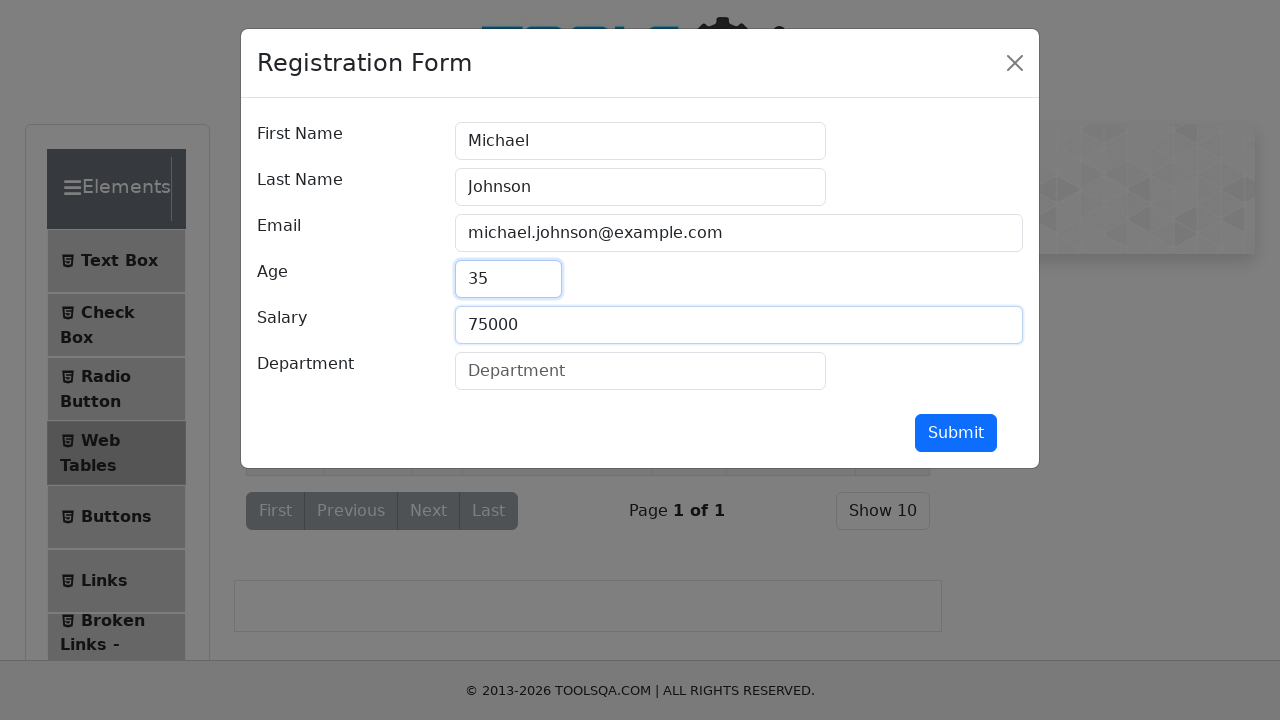

Filled department field with 'Engineering' on #department
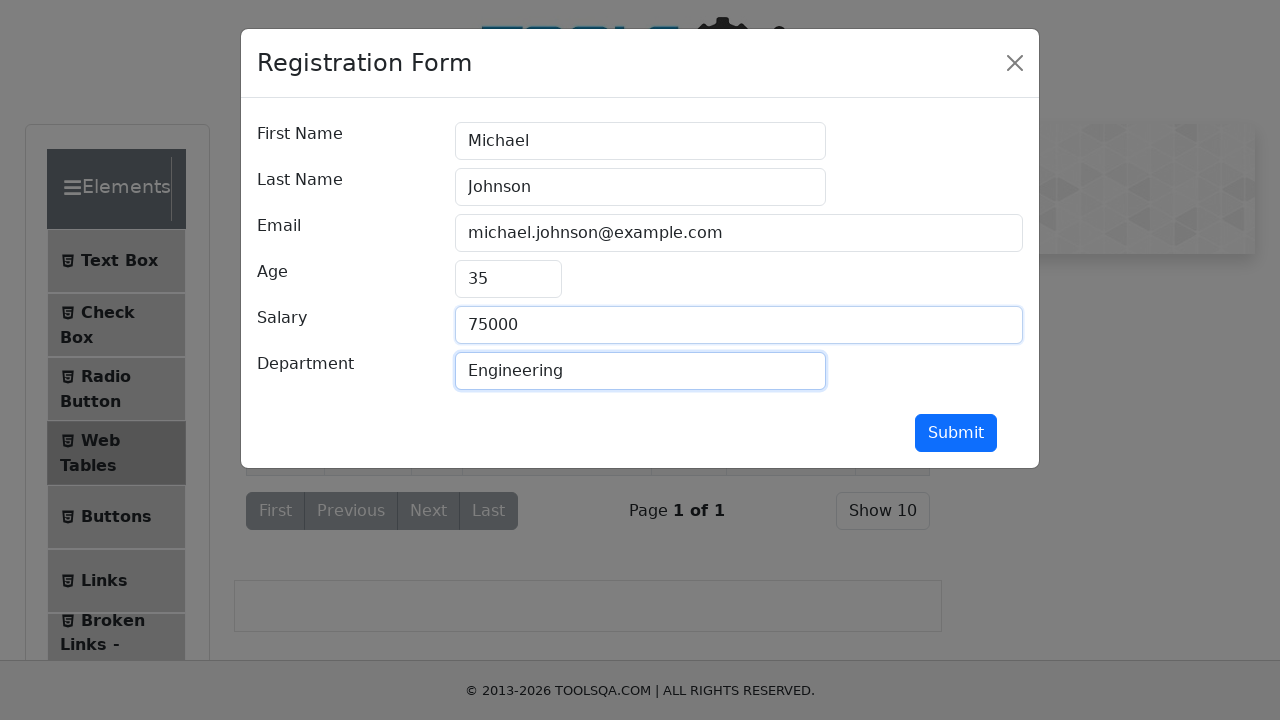

Clicked submit button to add new record at (956, 433) on #submit
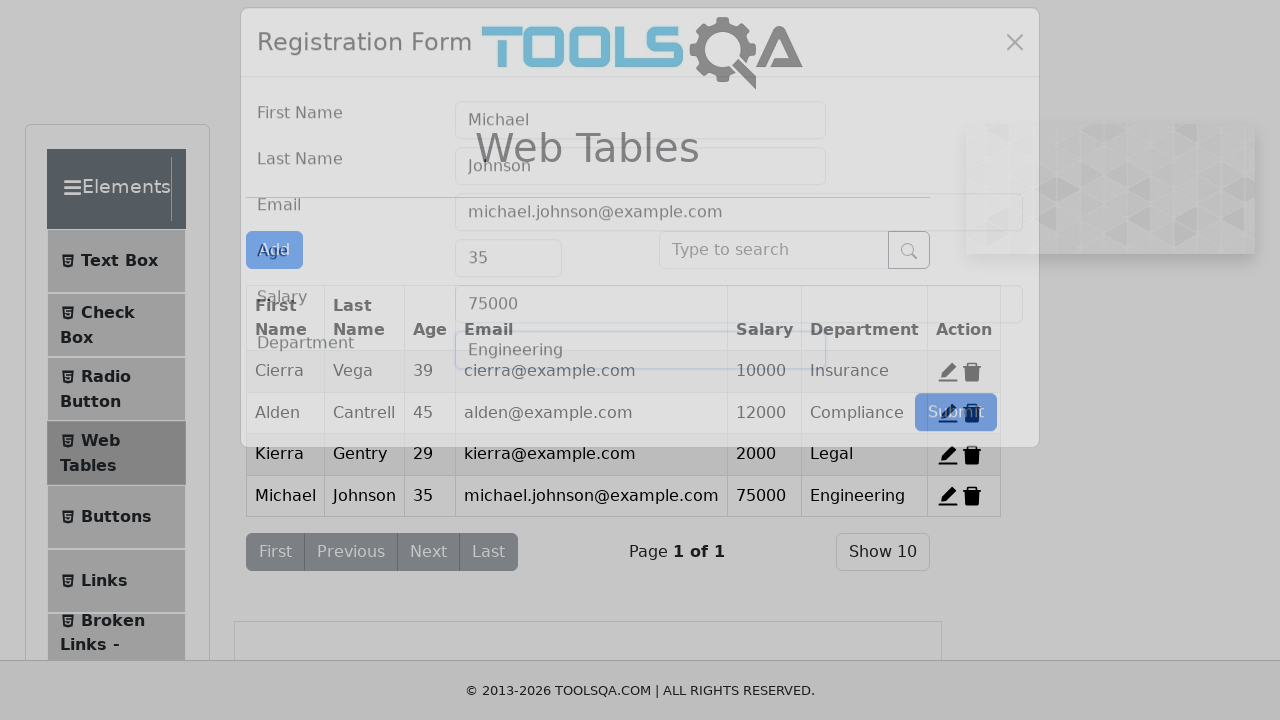

New record with email 'michael.johnson@example.com' verified in table
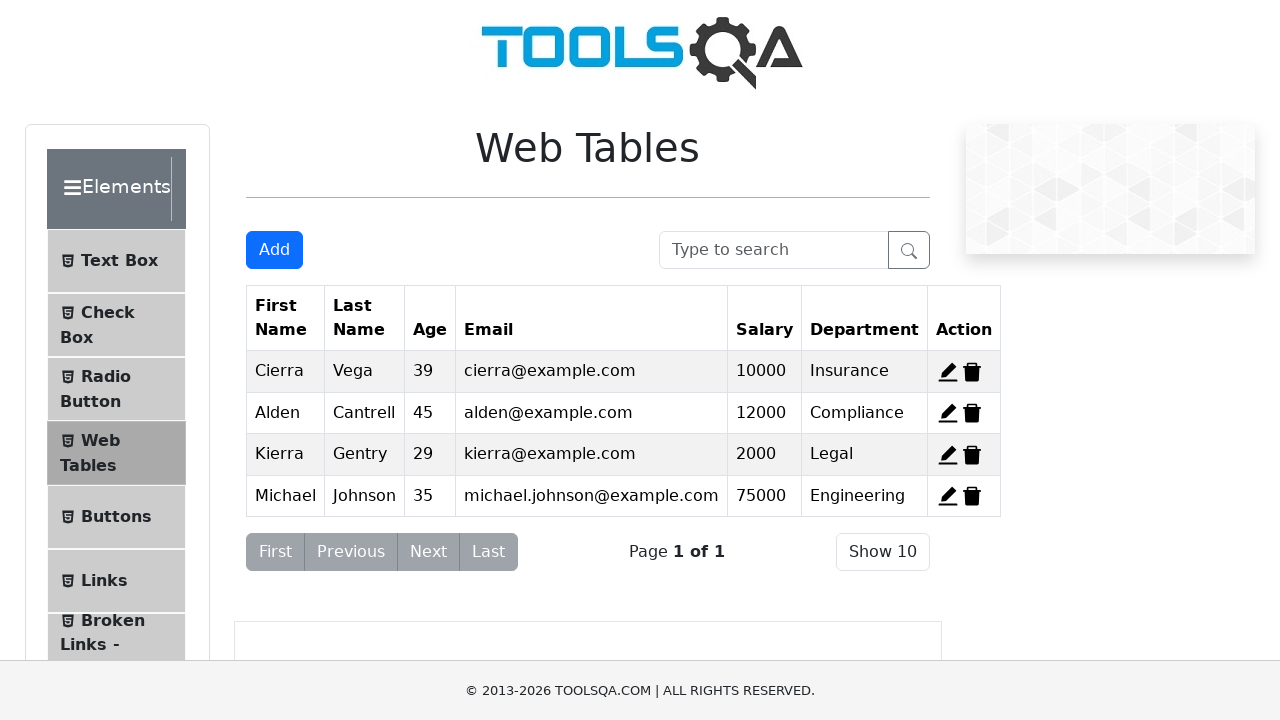

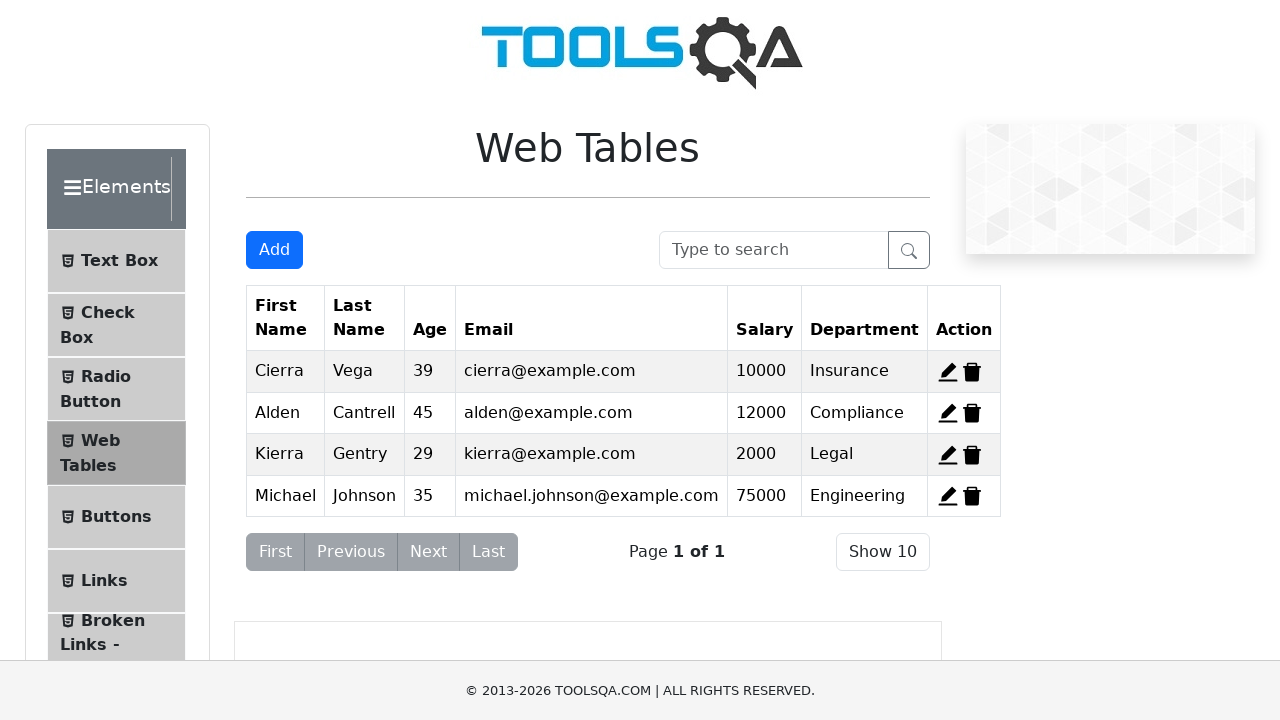